Tests a job application form by filling in personal details, selecting position and location, entering experience, selecting skills, and submitting the application

Starting URL: https://paulocoliveira.github.io/mypages/jobapplication.html

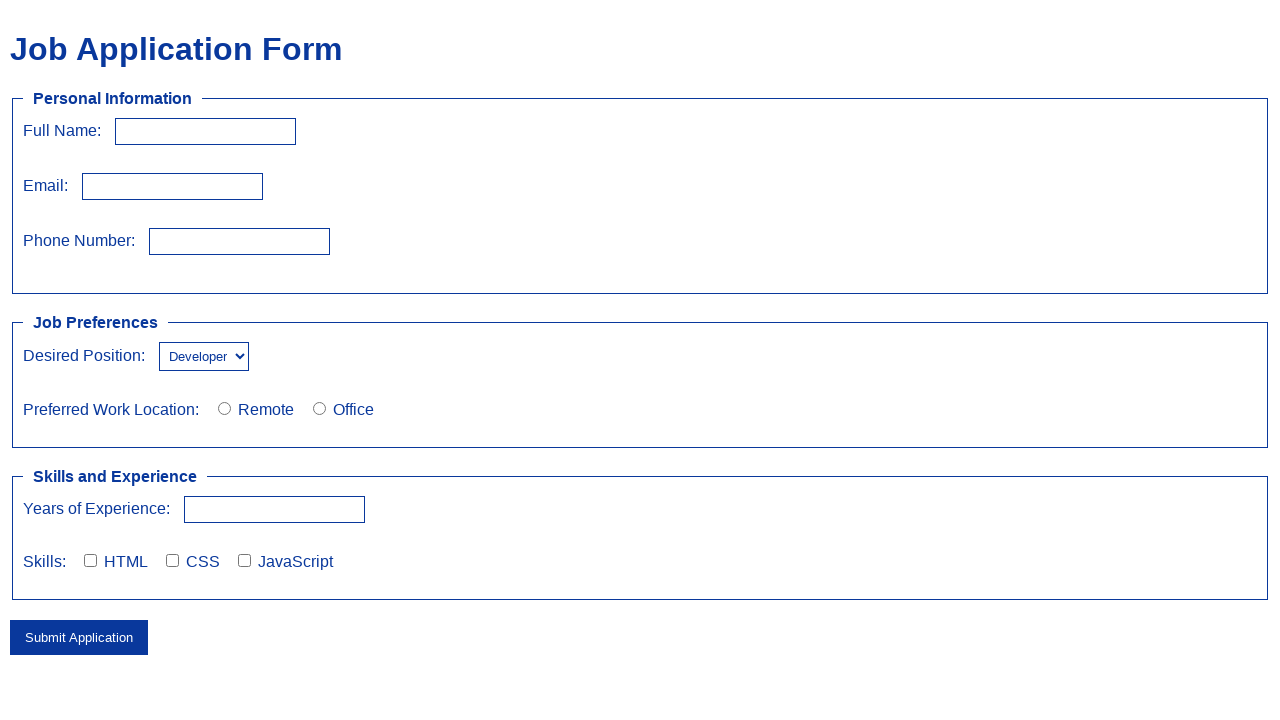

Filled full name field with 'Gokulapriya S' on #fullName
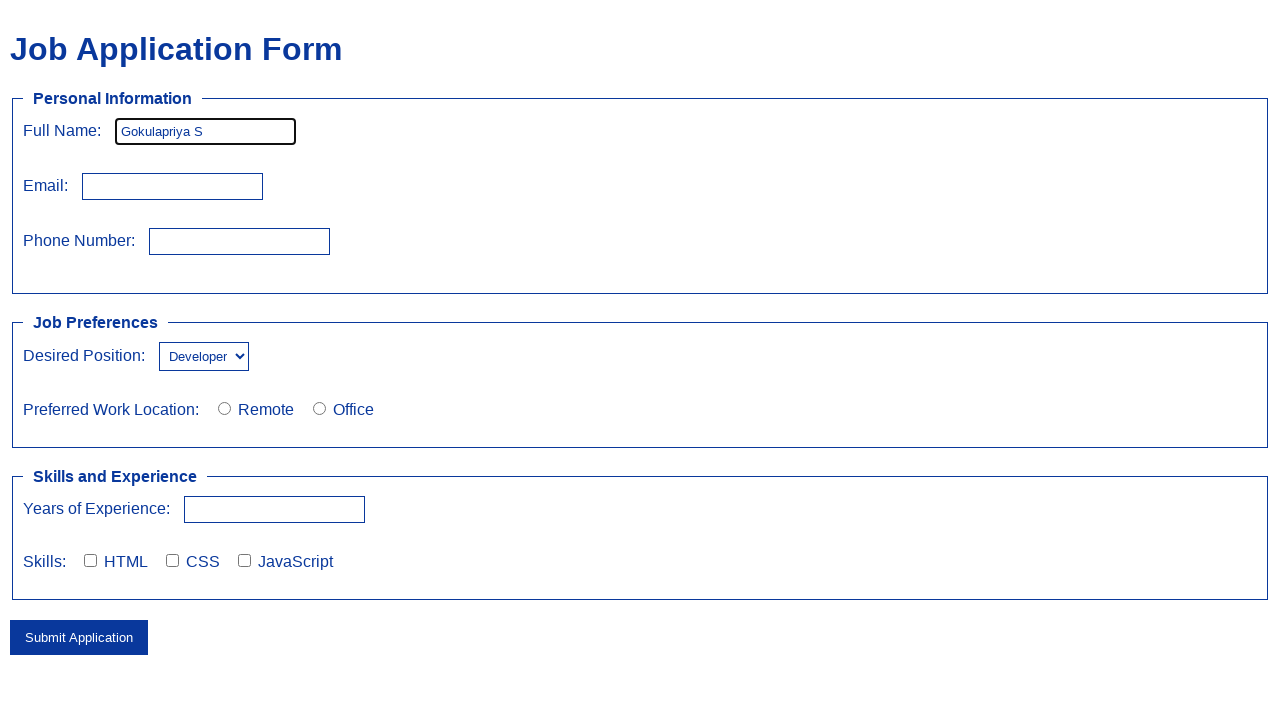

Filled email field with 'gokul@gmail.com' on #email
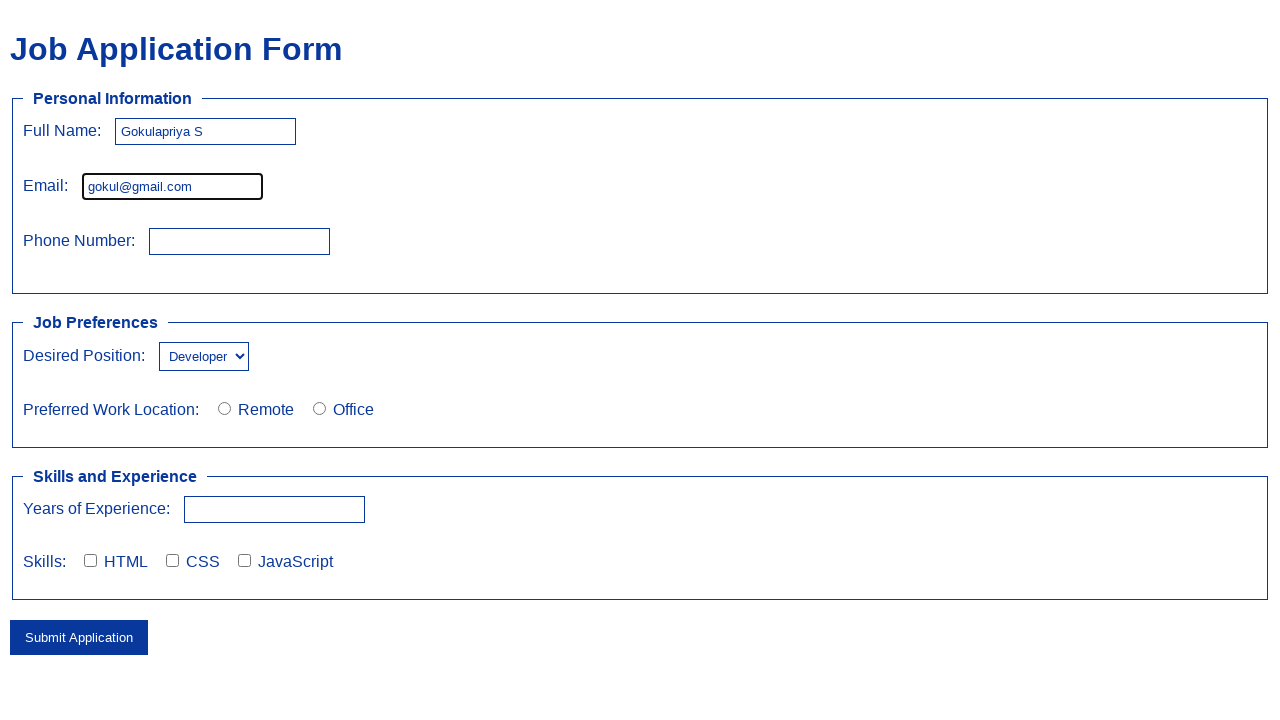

Filled phone number field with '9090909090' on #phoneNumber
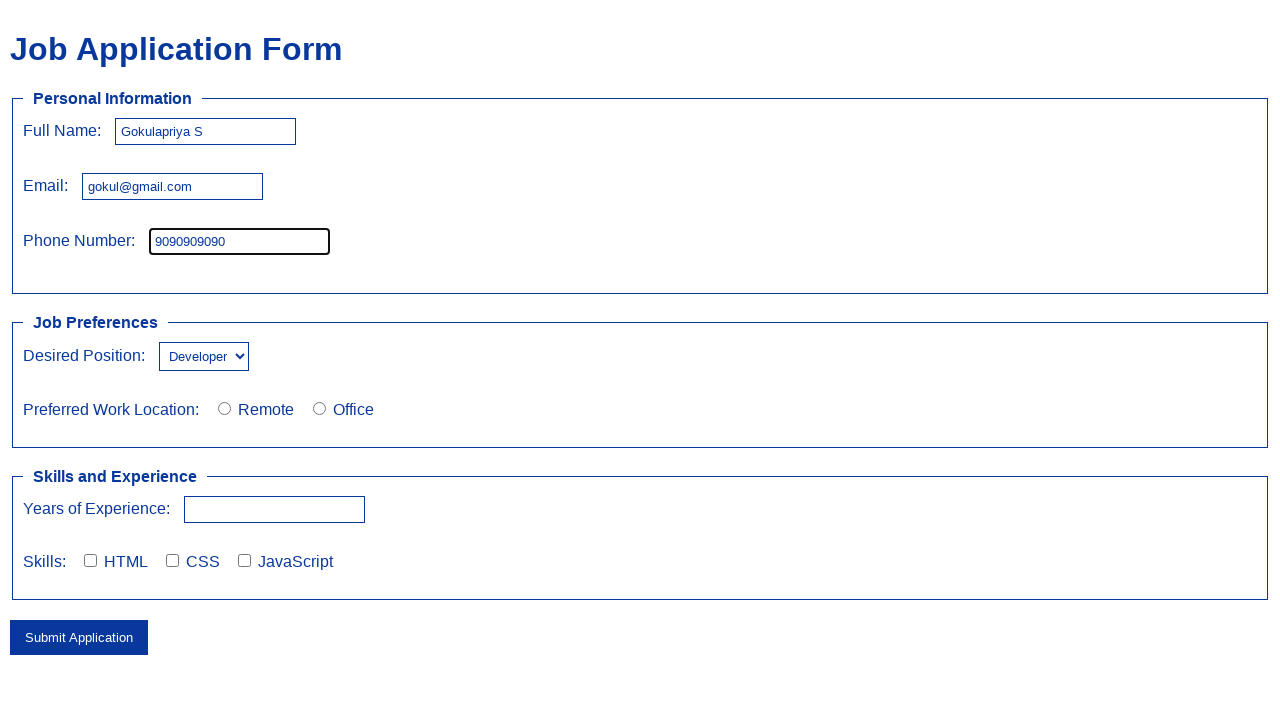

Selected 'Designer' from desired position dropdown on #desiredPosition
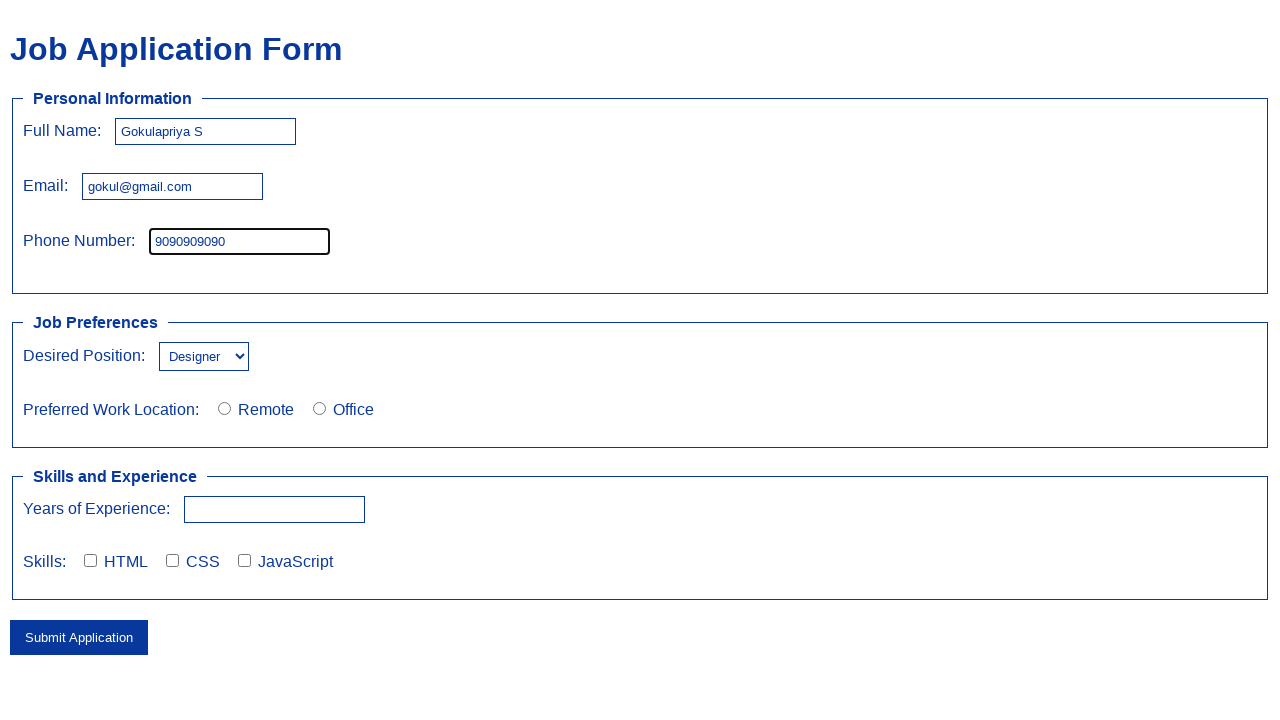

Clicked location preference option 1 at (224, 408) on #location1
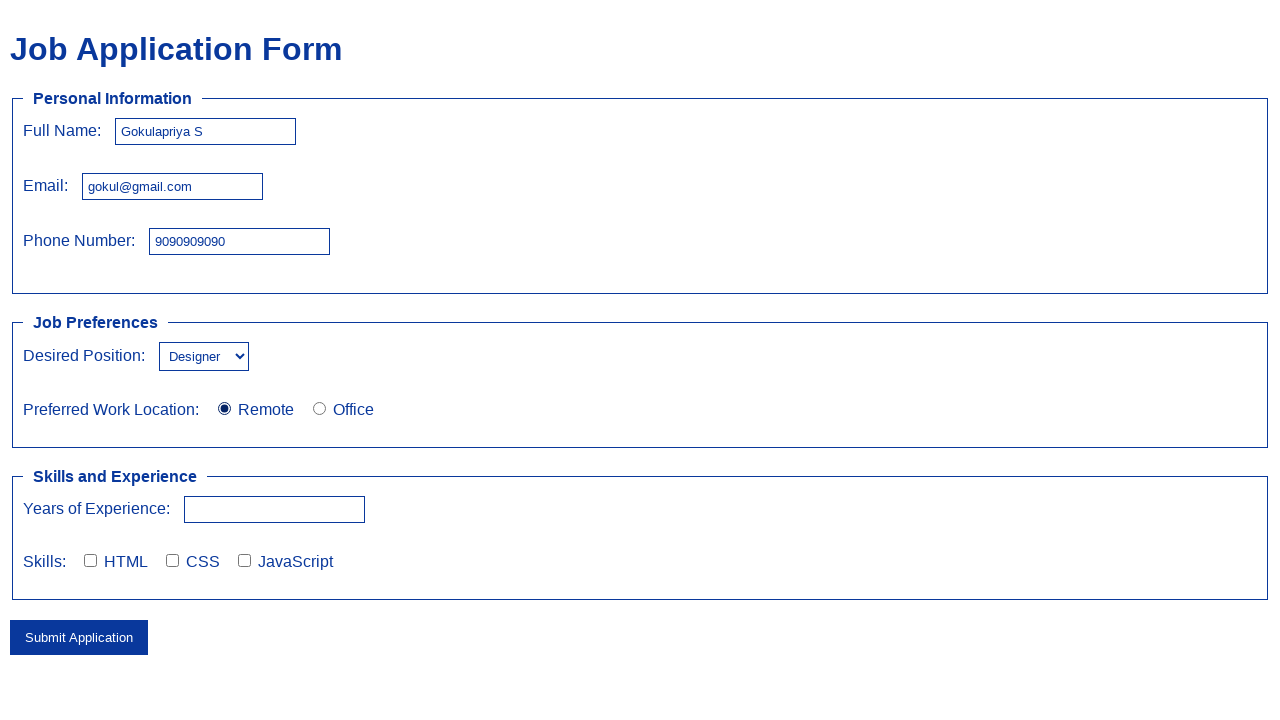

Filled experience years field with '4' on #experienceYears
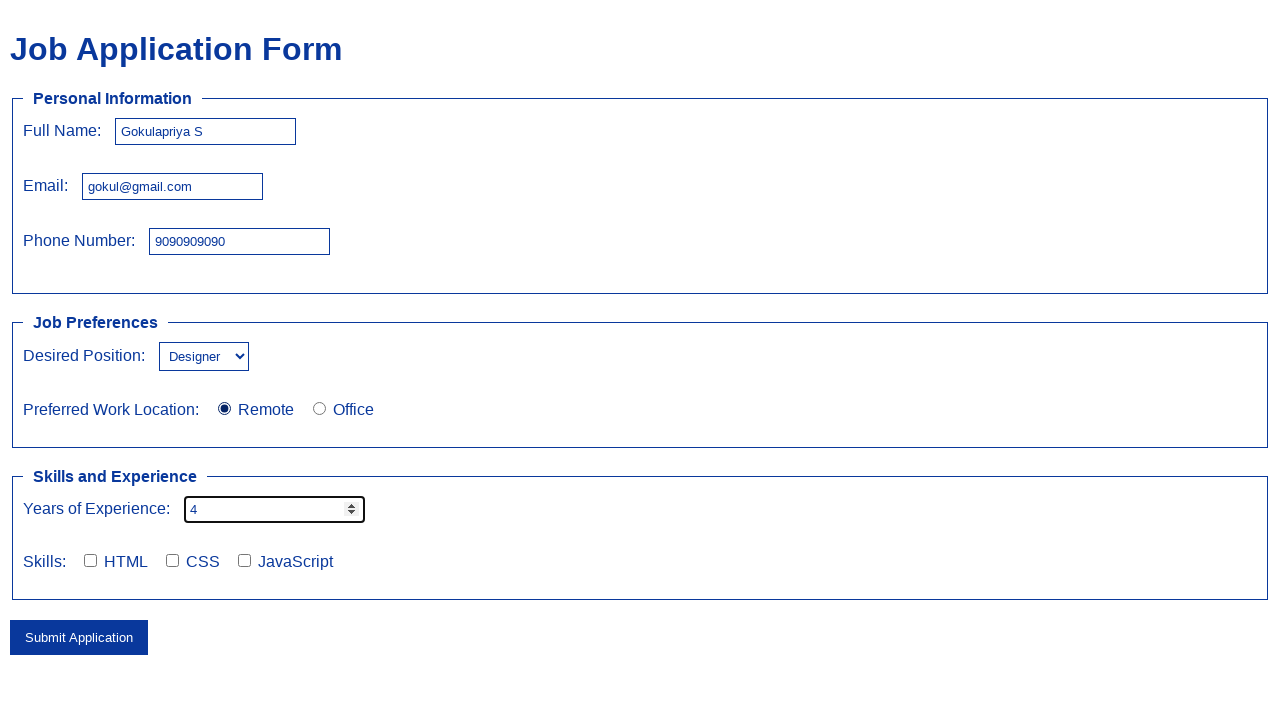

Selected skill option 1 at (90, 560) on #skill1
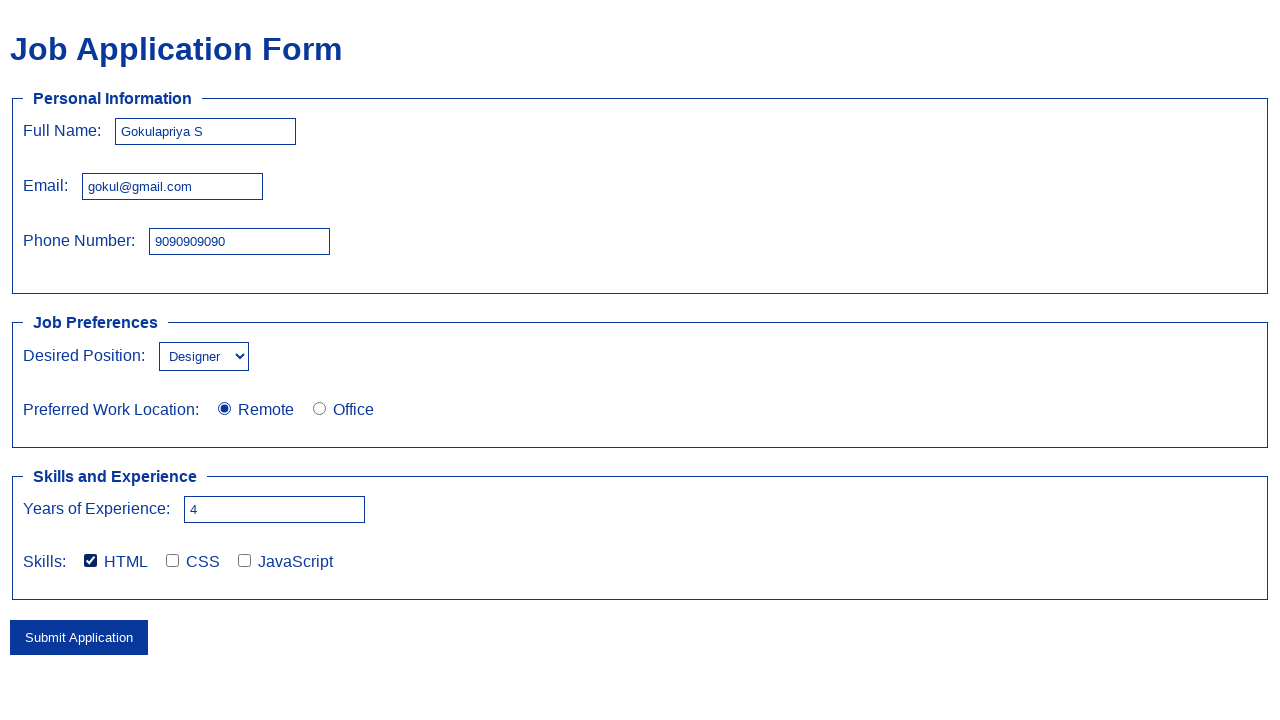

Selected skill option 2 at (172, 560) on #skill2
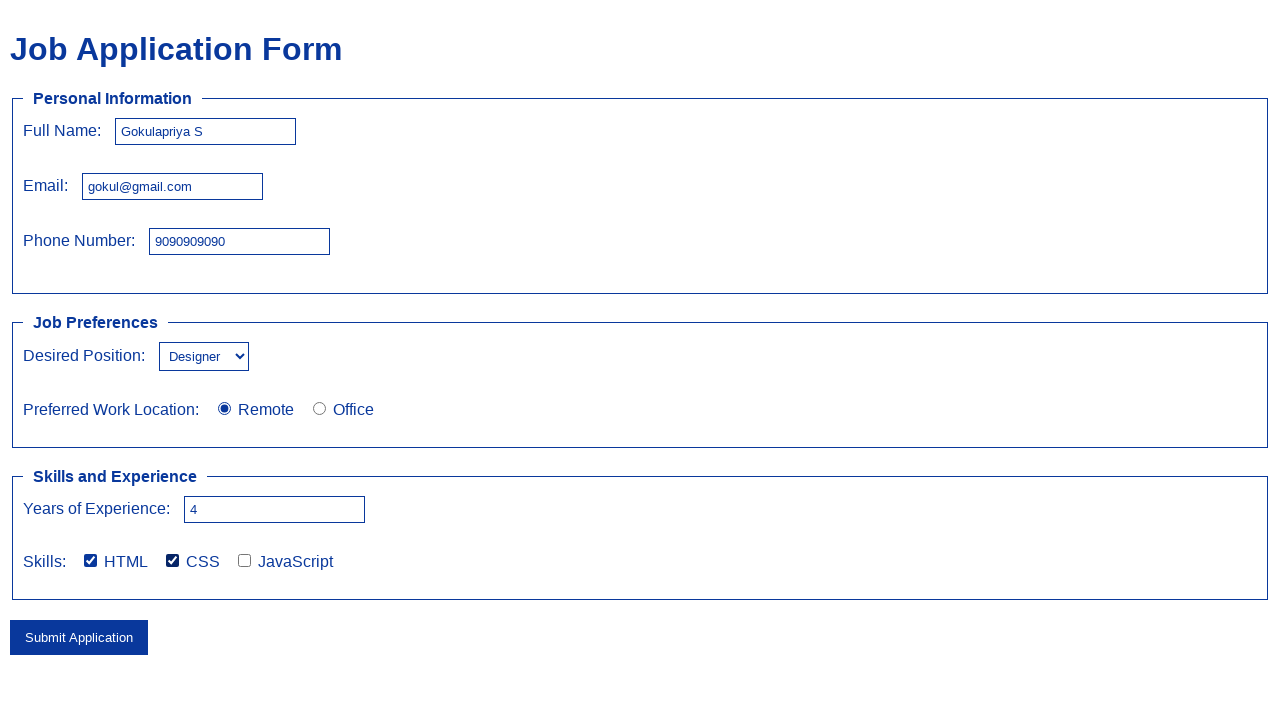

Selected skill option 3 at (244, 560) on #skill3
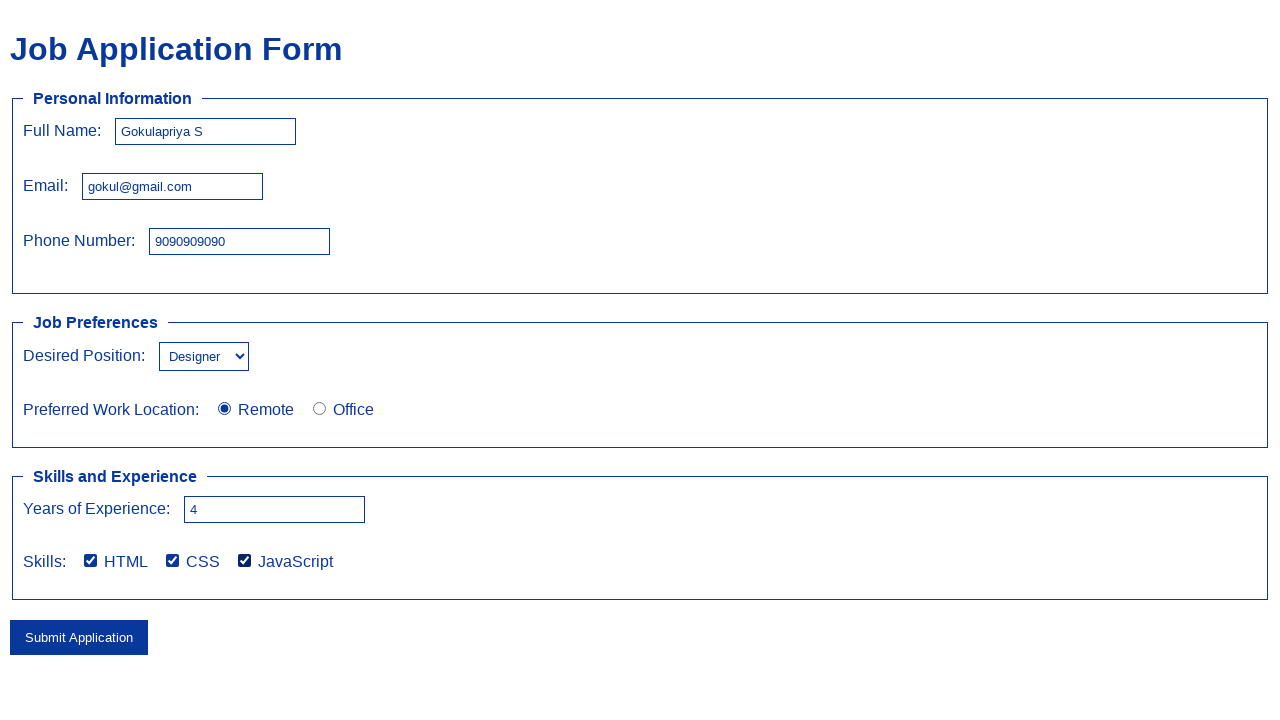

Clicked 'Submit Application' button at (79, 637) on button:has-text('Submit Application')
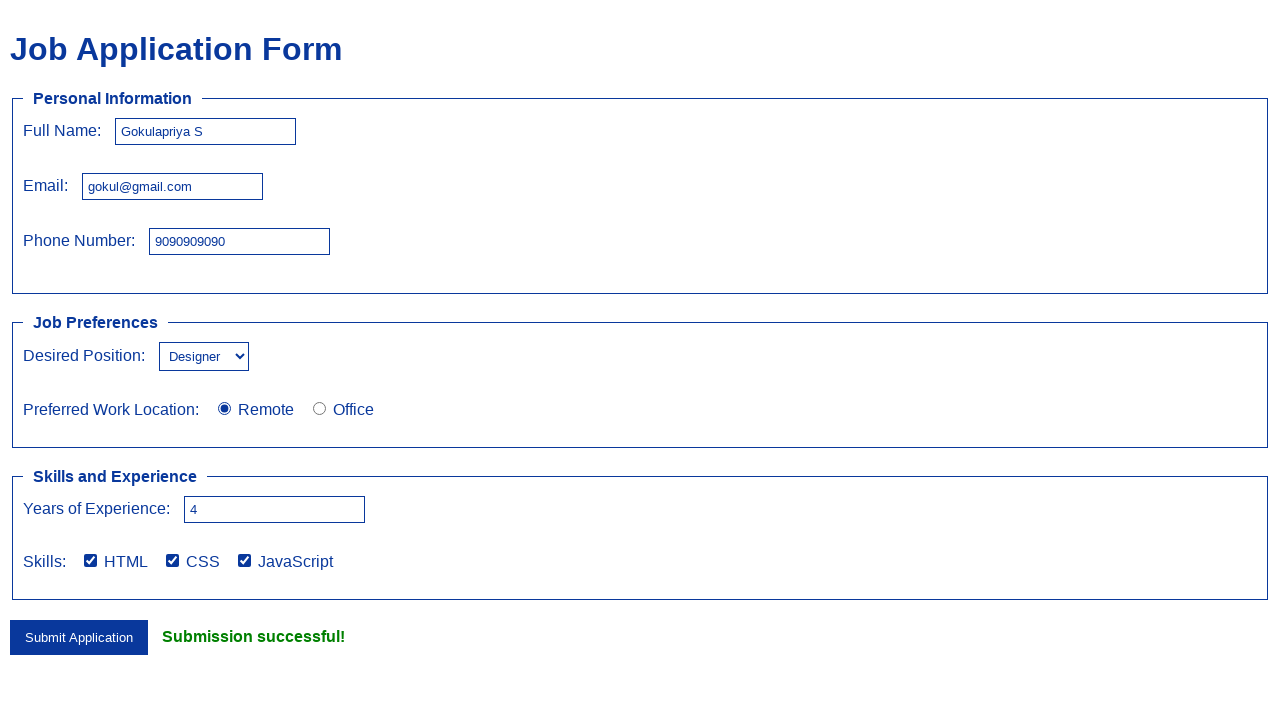

Success message element loaded
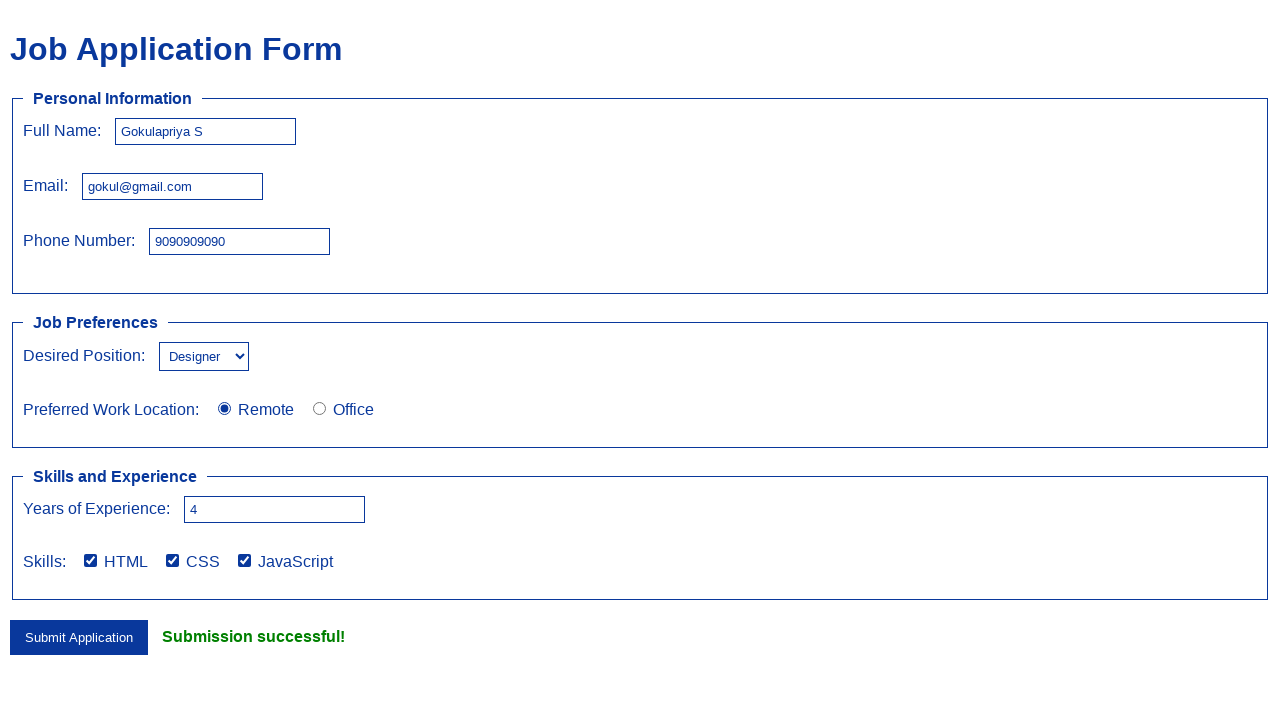

Retrieved success message text content
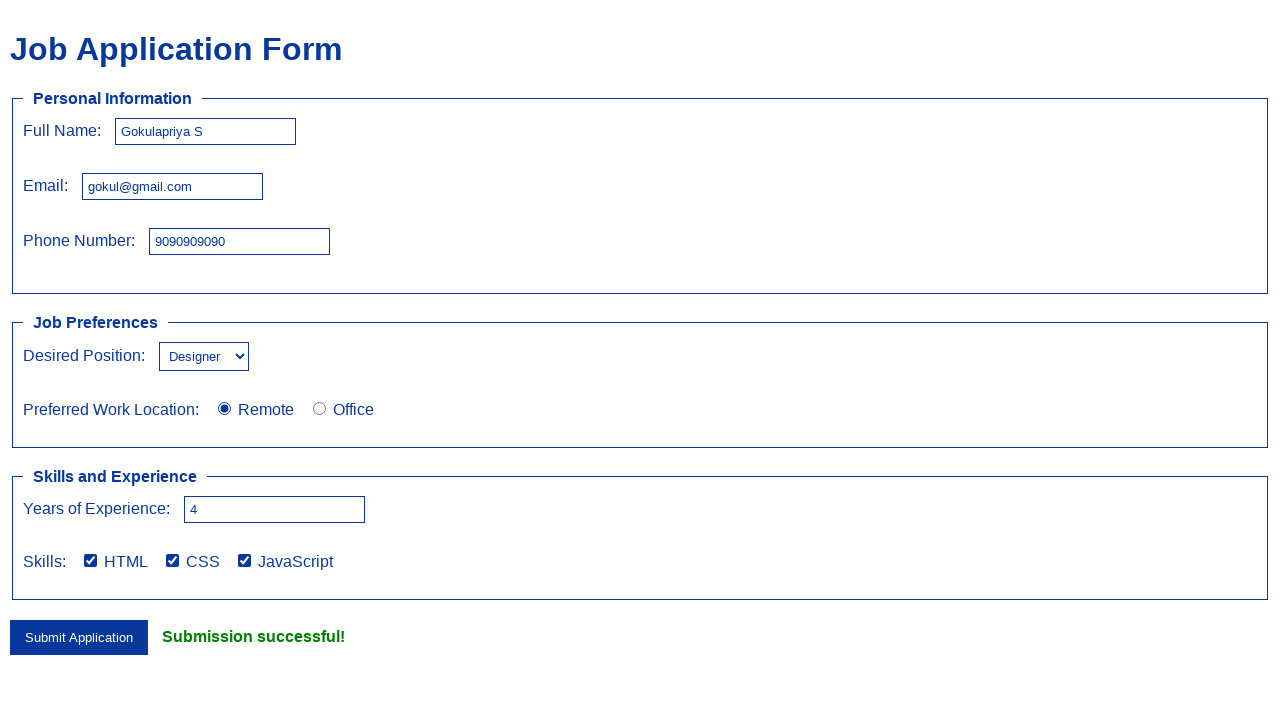

Verified that success message contains 'Submission successful!'
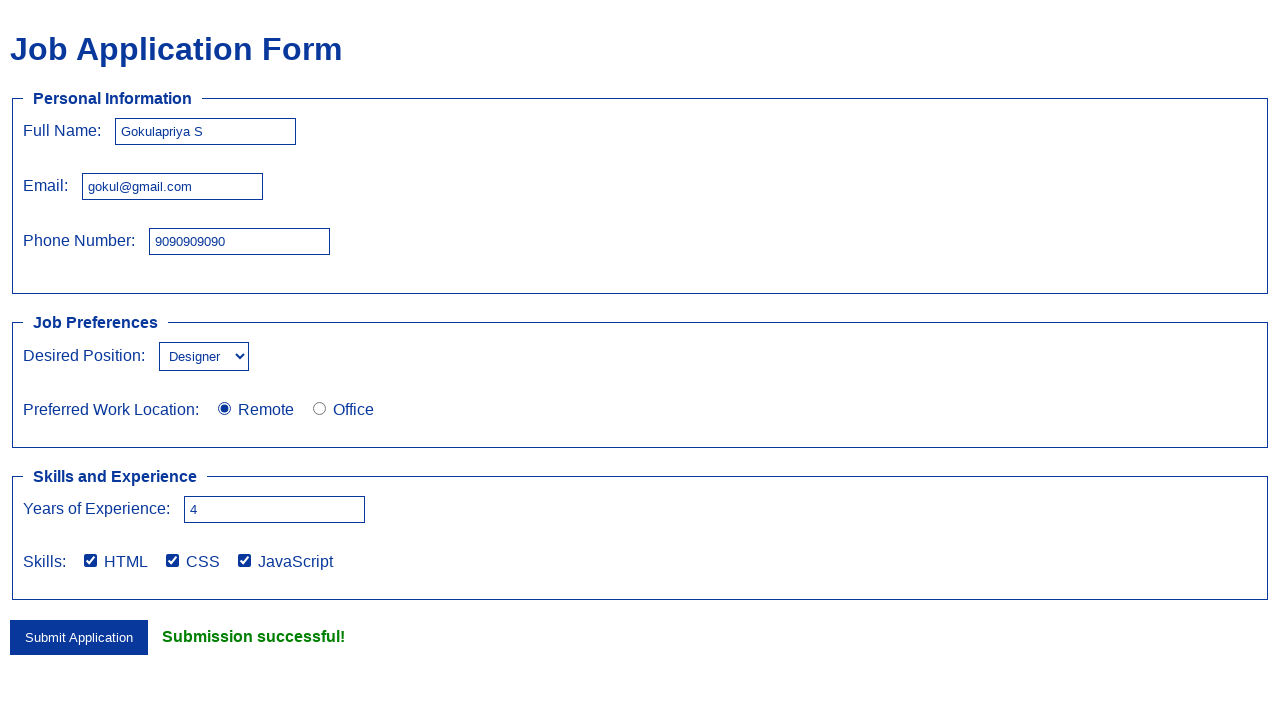

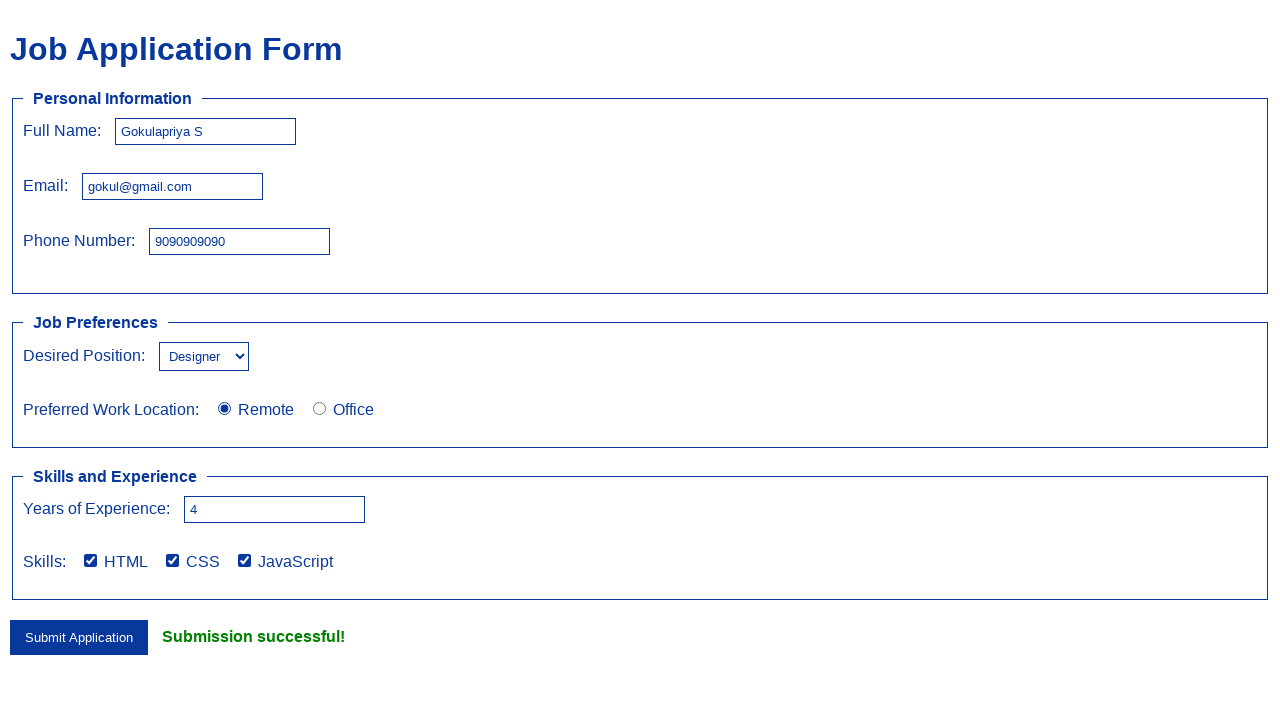